Tests clicking an alert button and dismissing the browser alert dialog that appears

Starting URL: https://kristinek.github.io/site/examples/alerts_popups

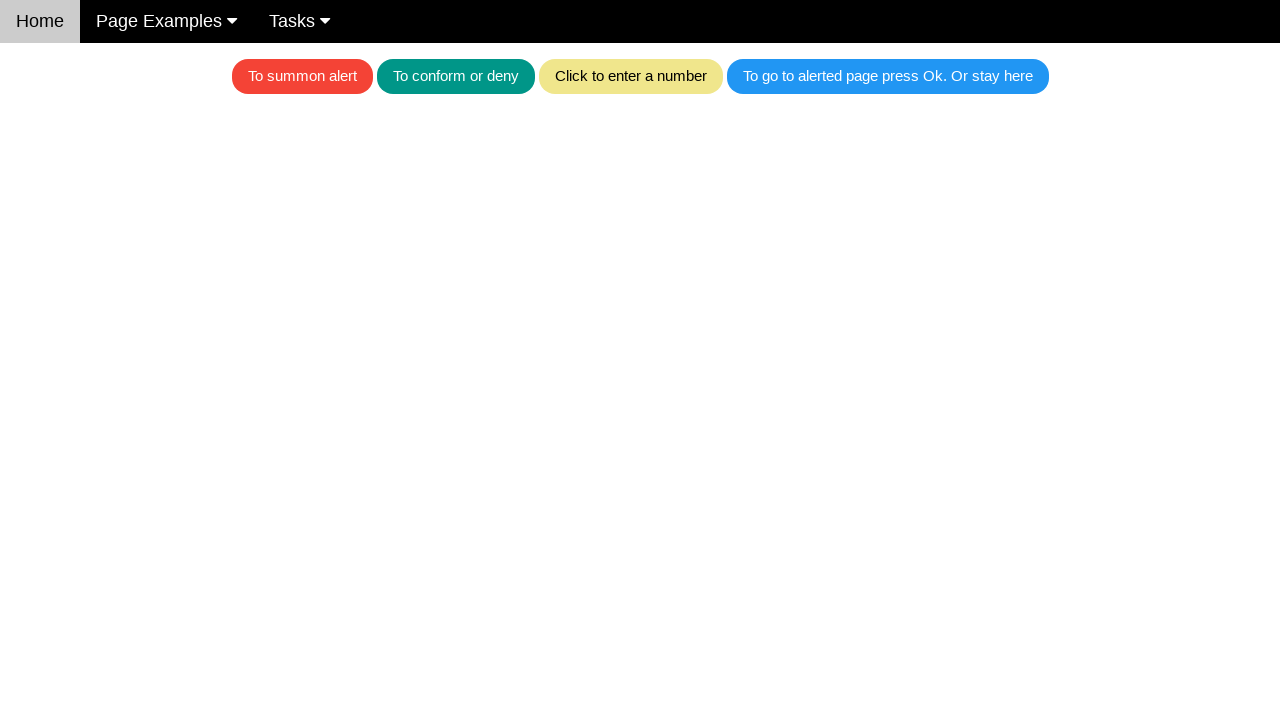

Navigated to alerts and popups example page
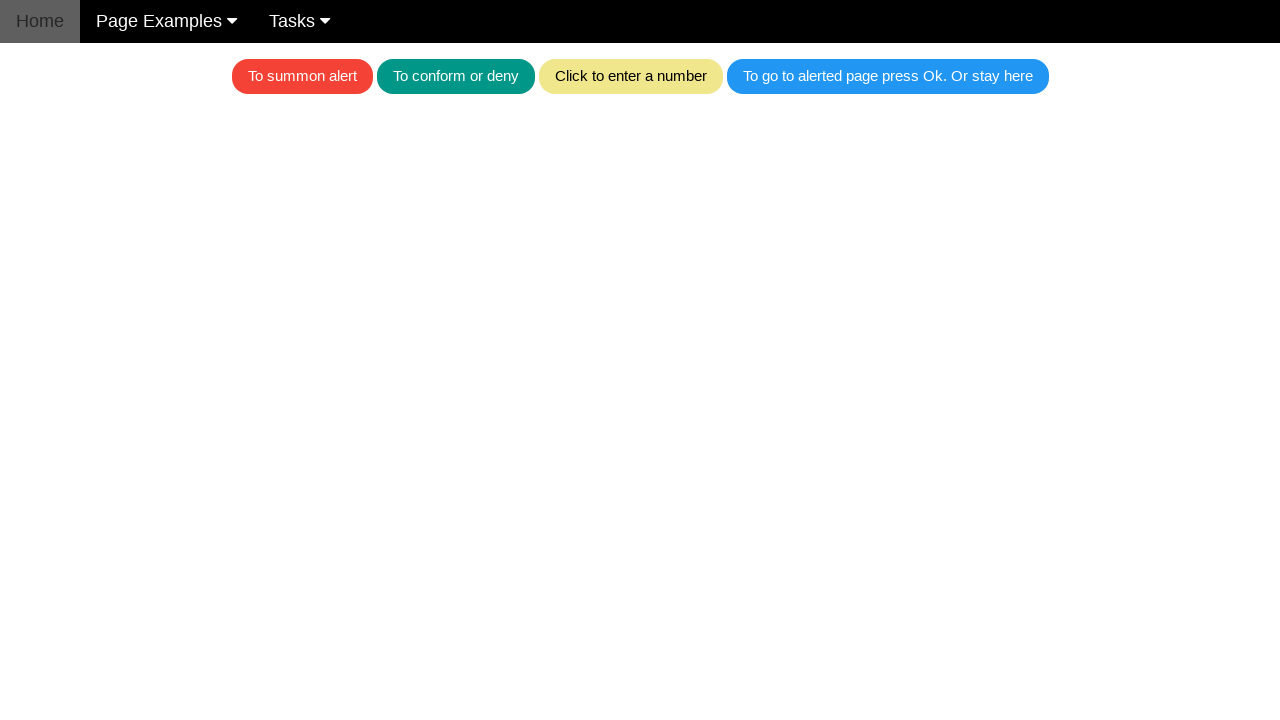

Clicked the red alert button at (302, 76) on .w3-red
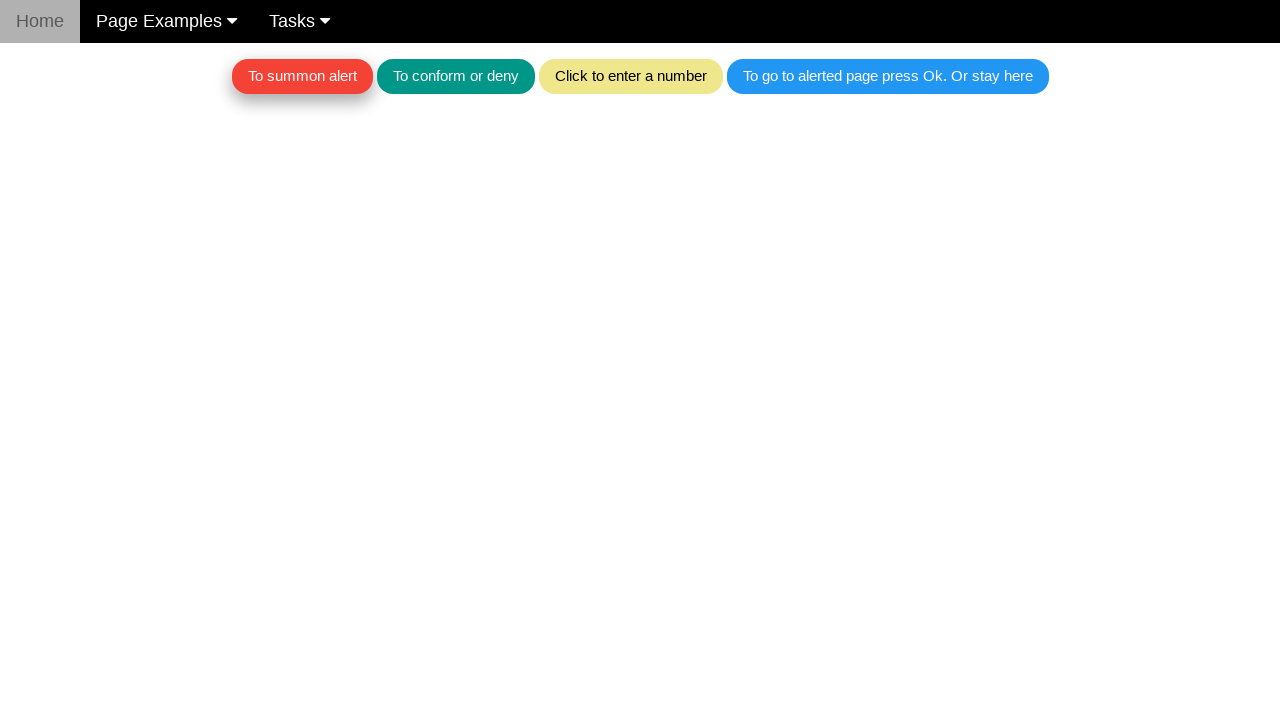

Set up dialog handler to dismiss alerts
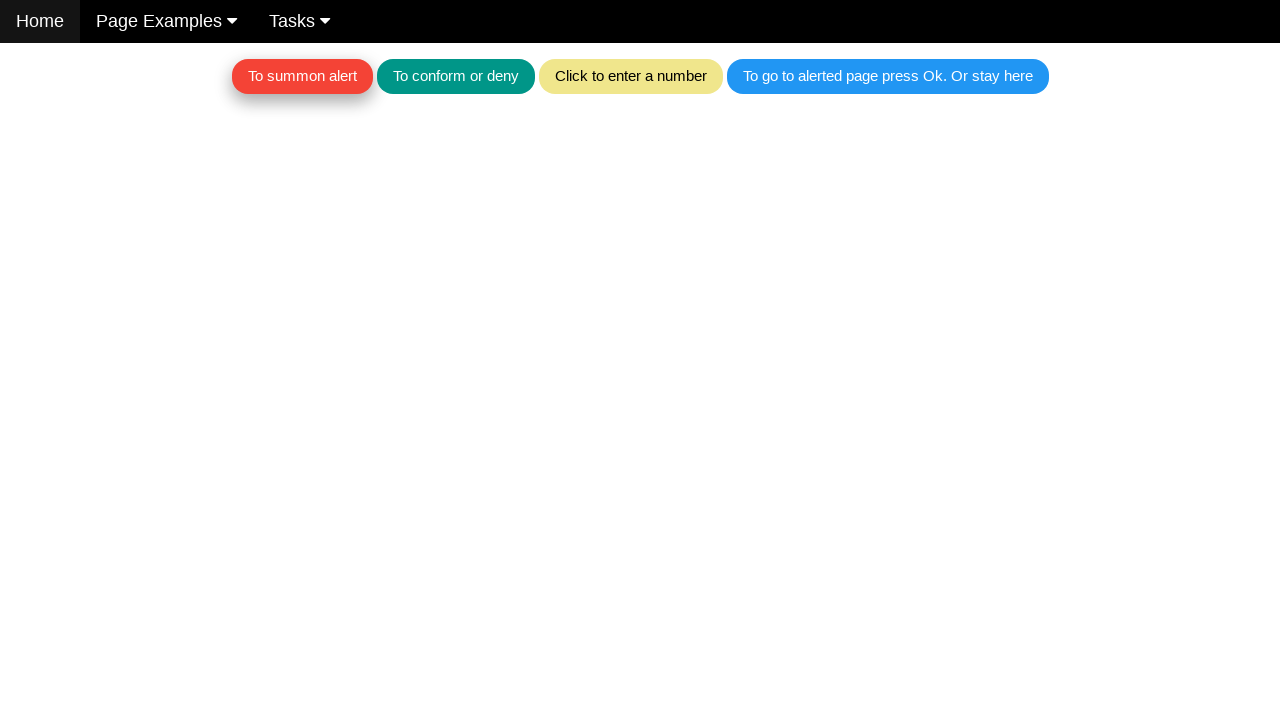

Waited 500ms for alert interaction to complete
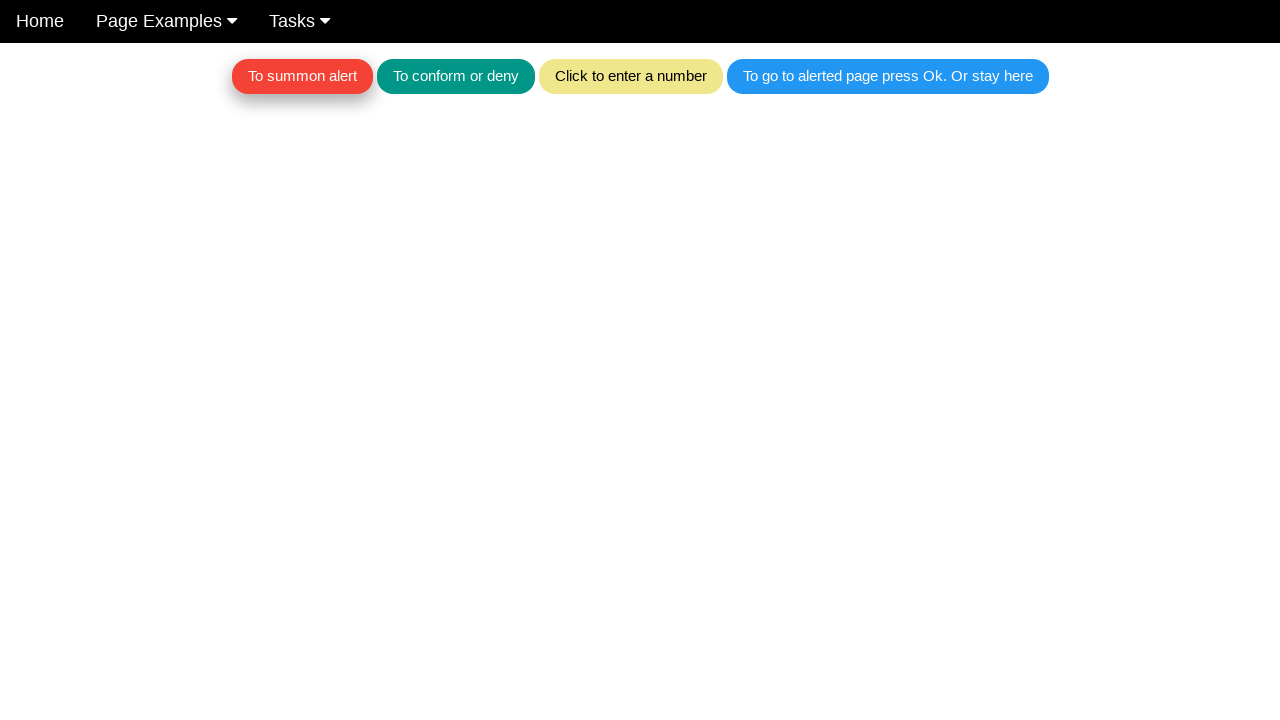

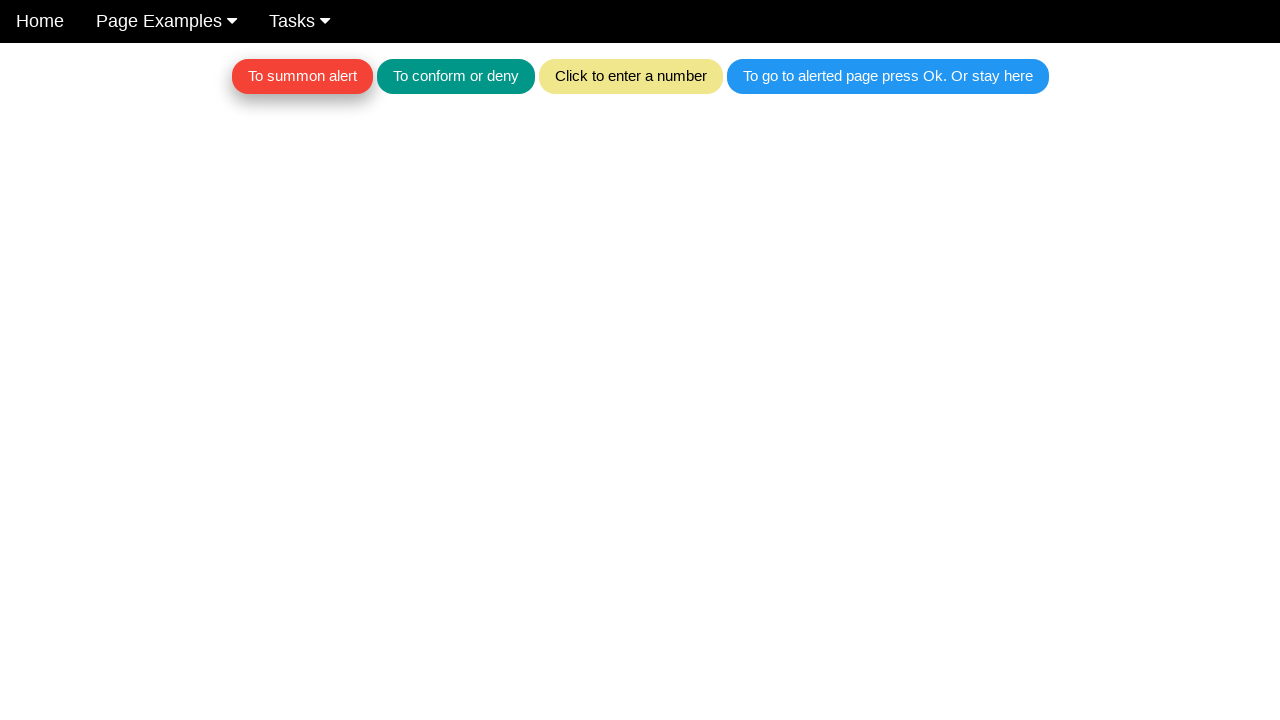